Tests adding multiple items to shopping cart and verifying they appear in cart

Starting URL: https://www.saucedemo.com/

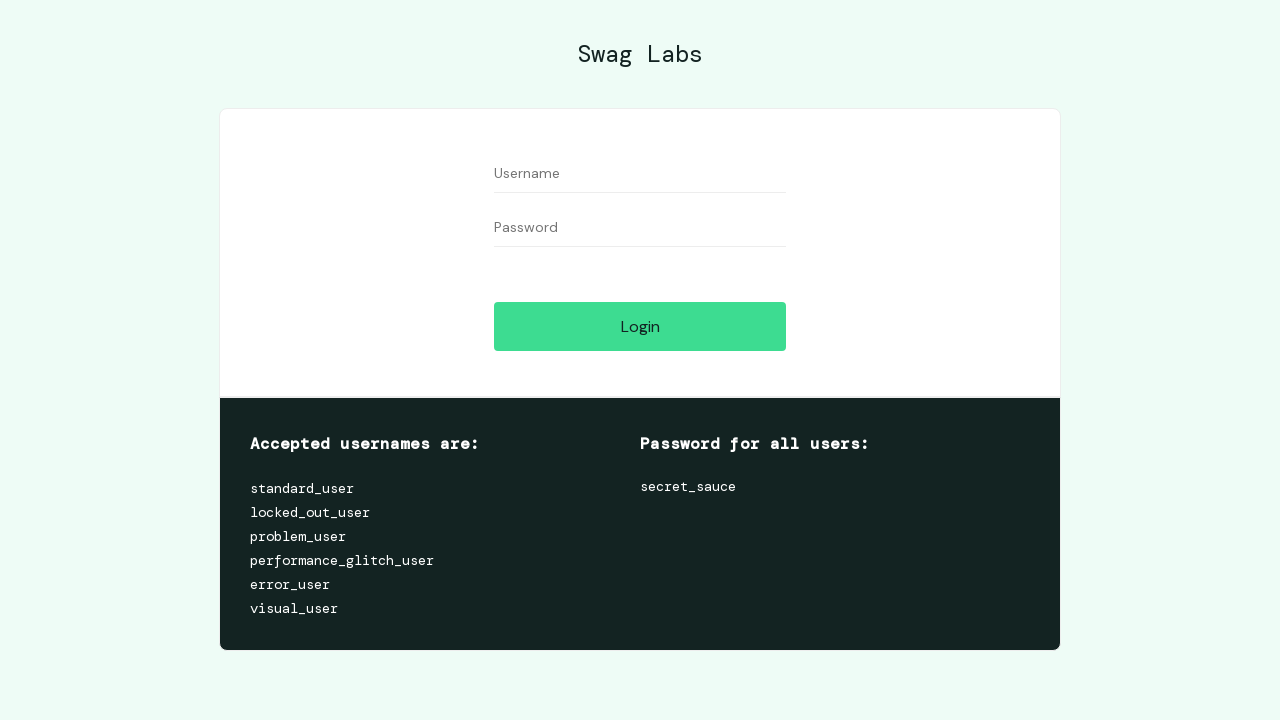

Filled username field with 'standard_user' on #user-name
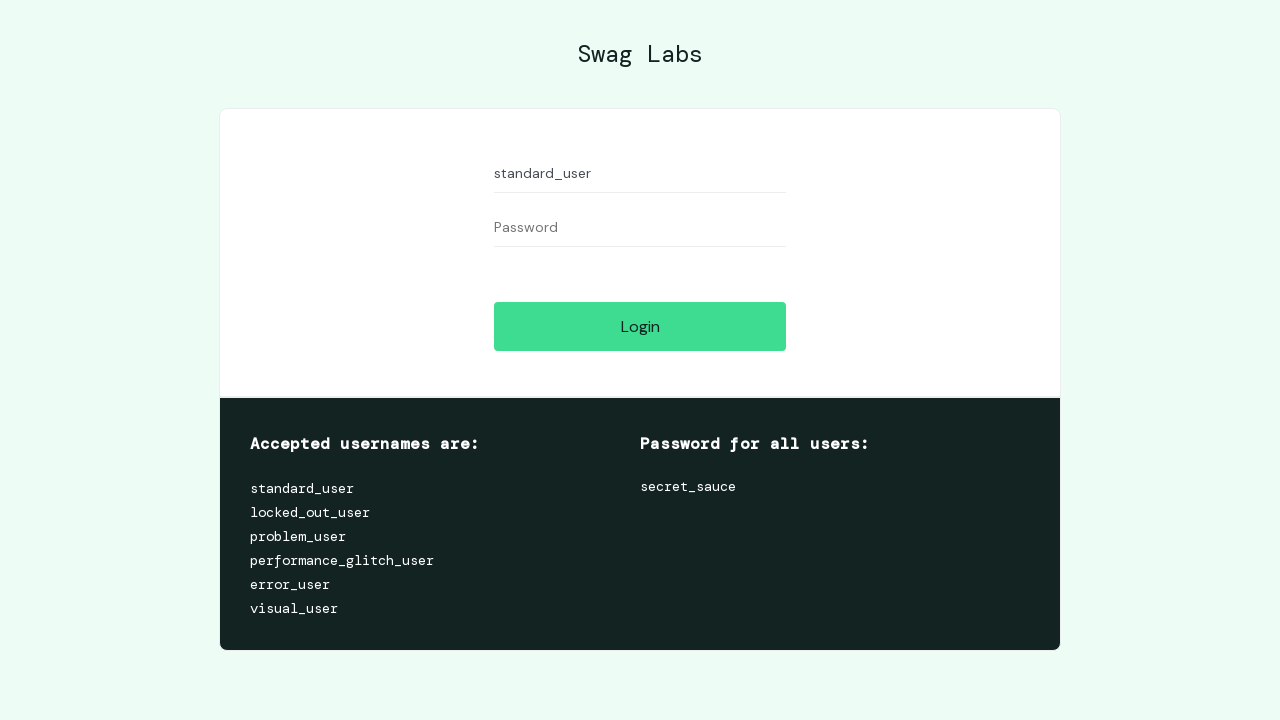

Filled password field with 'secret_sauce' on #password
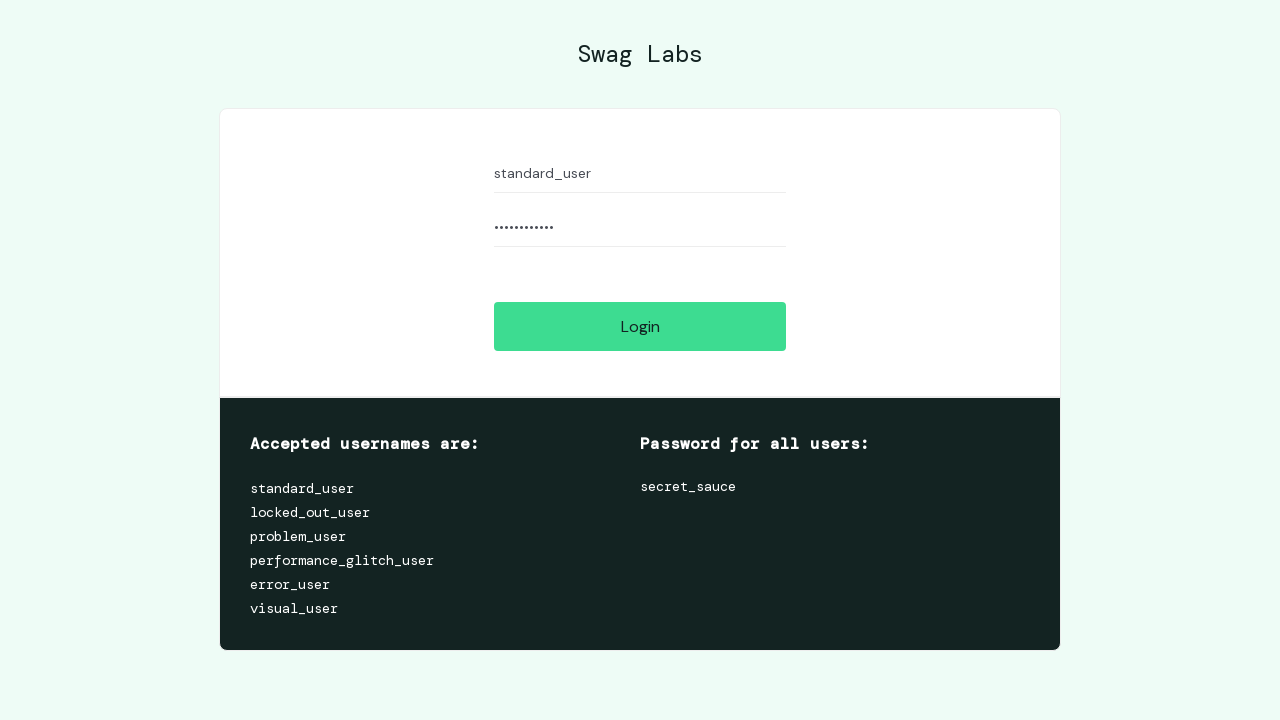

Clicked login button at (640, 326) on #login-button
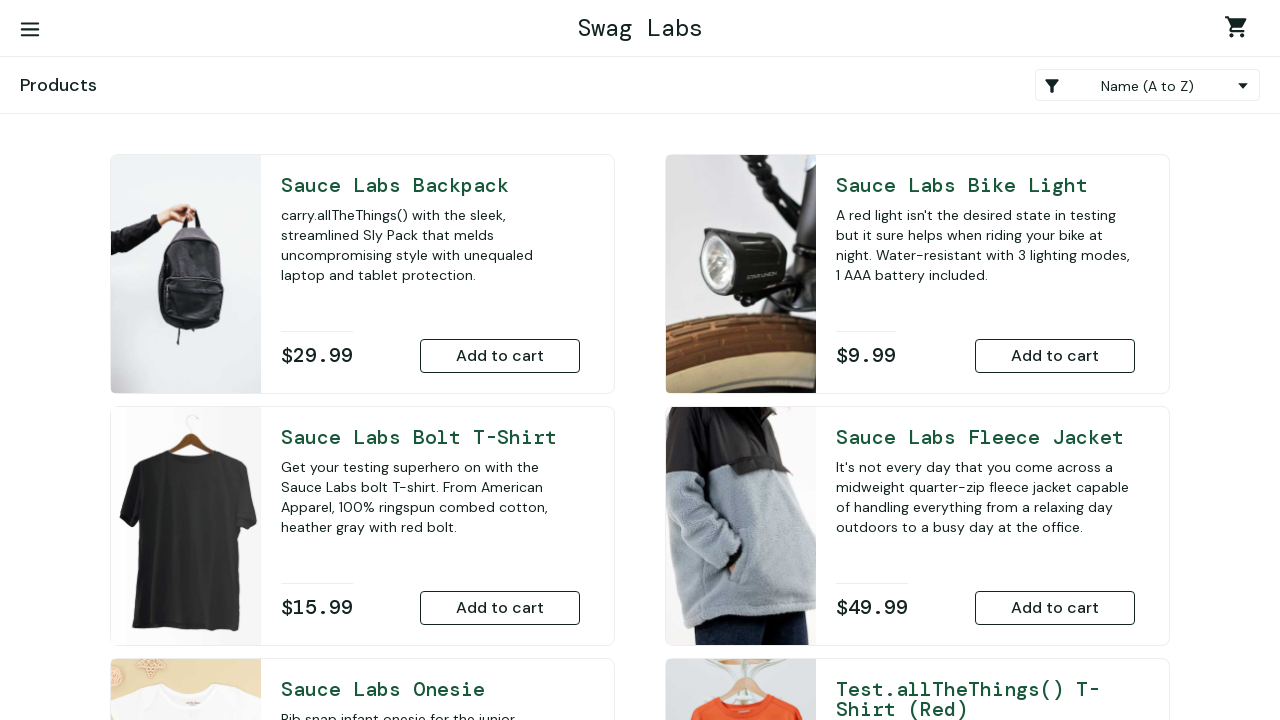

Products page header loaded
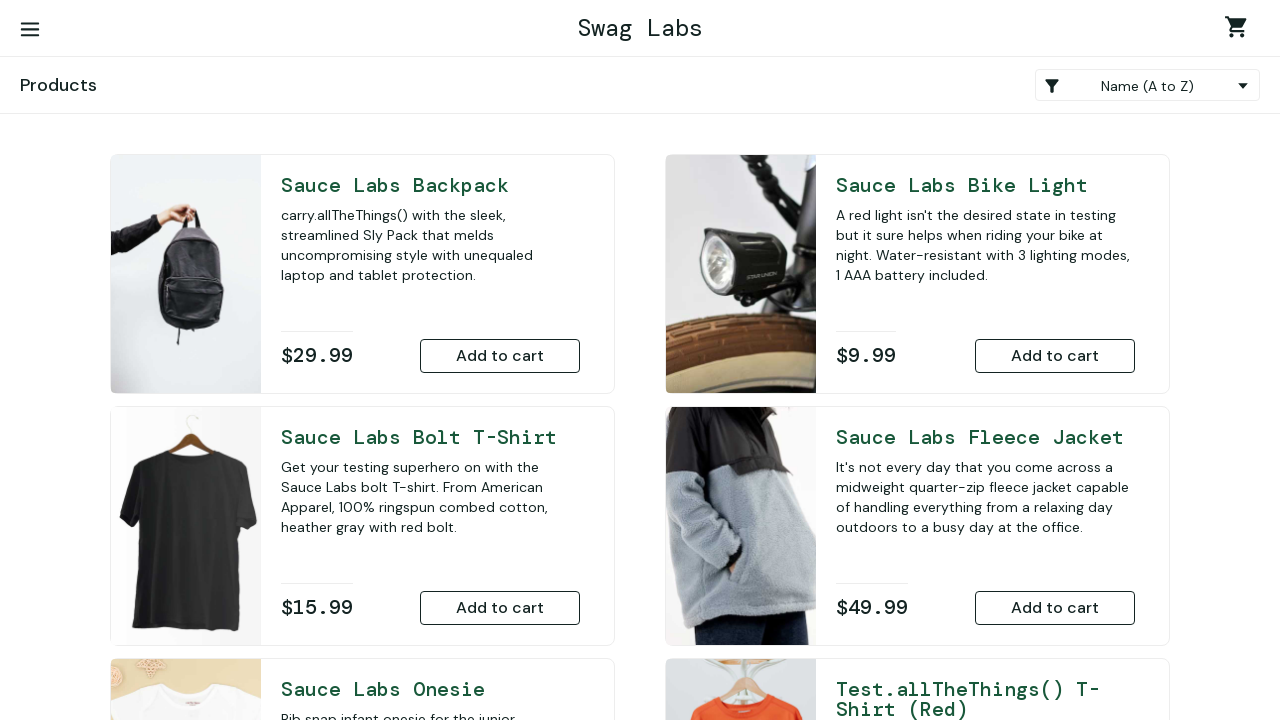

Sorted products by price on .product_sort_container
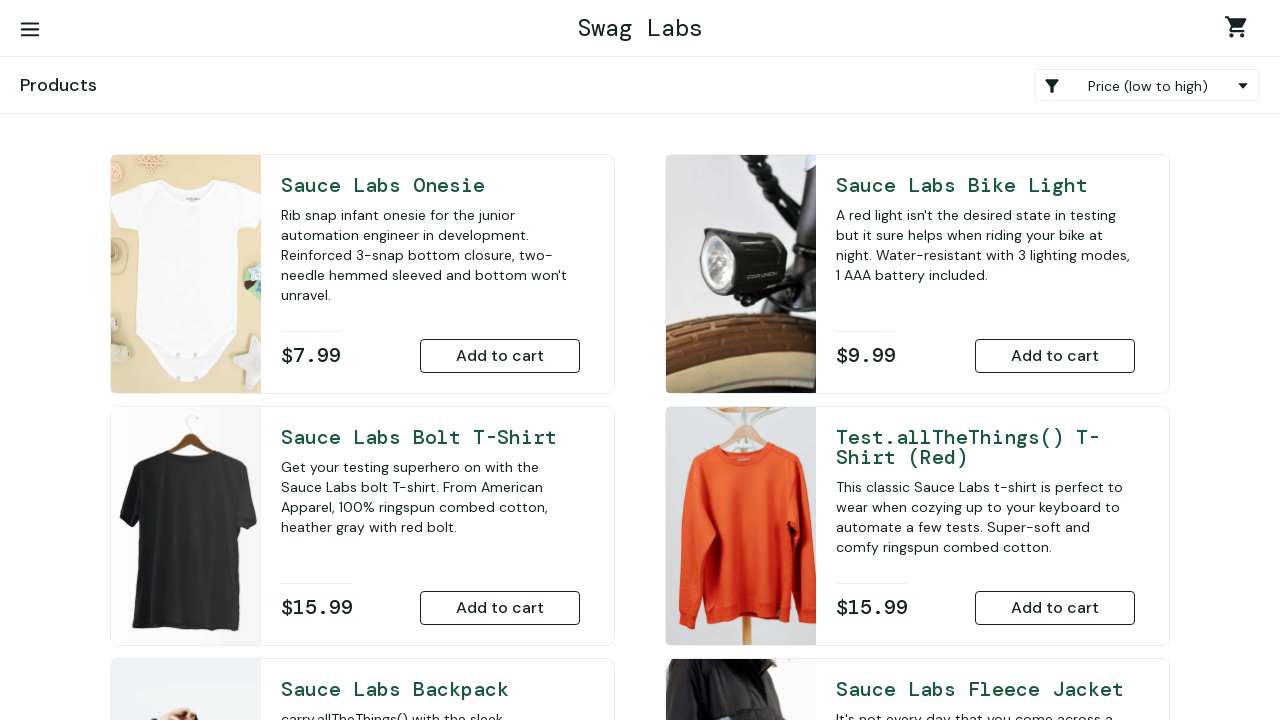

Added Sauce Labs Onesie to cart at (500, 356) on #add-to-cart-sauce-labs-onesie
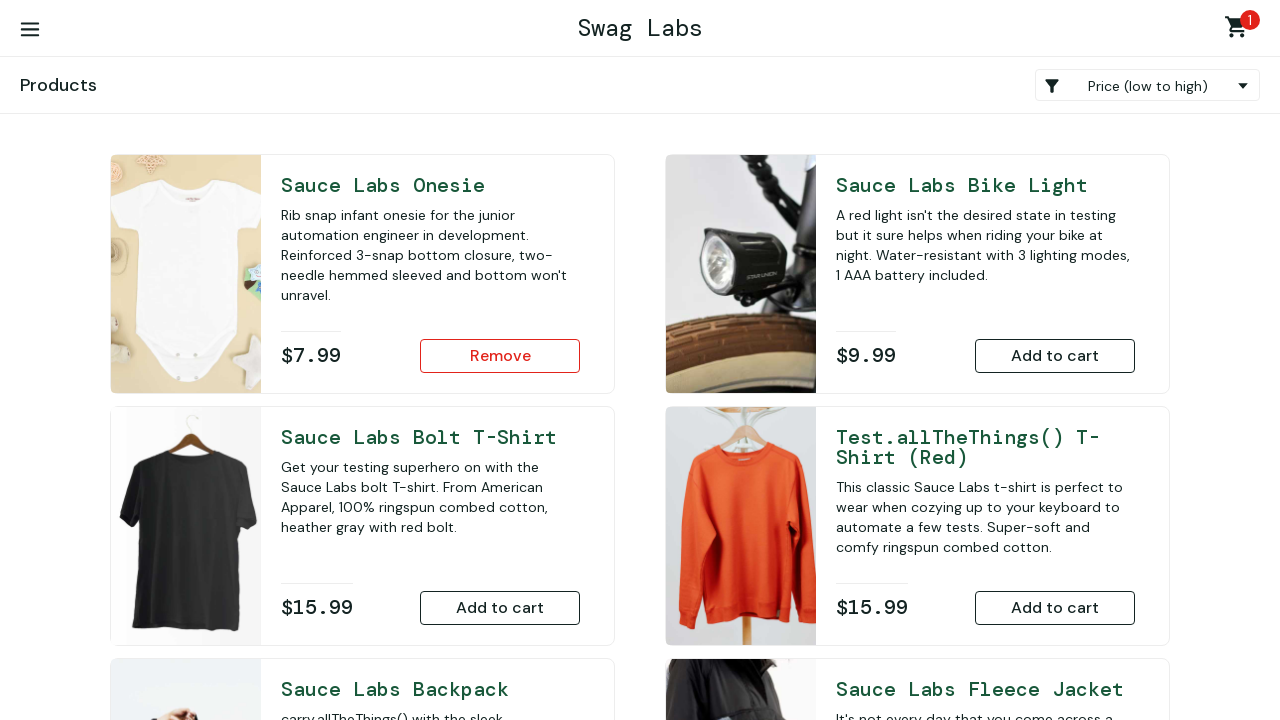

Added Sauce Labs Bike Light to cart at (1055, 356) on #add-to-cart-sauce-labs-bike-light
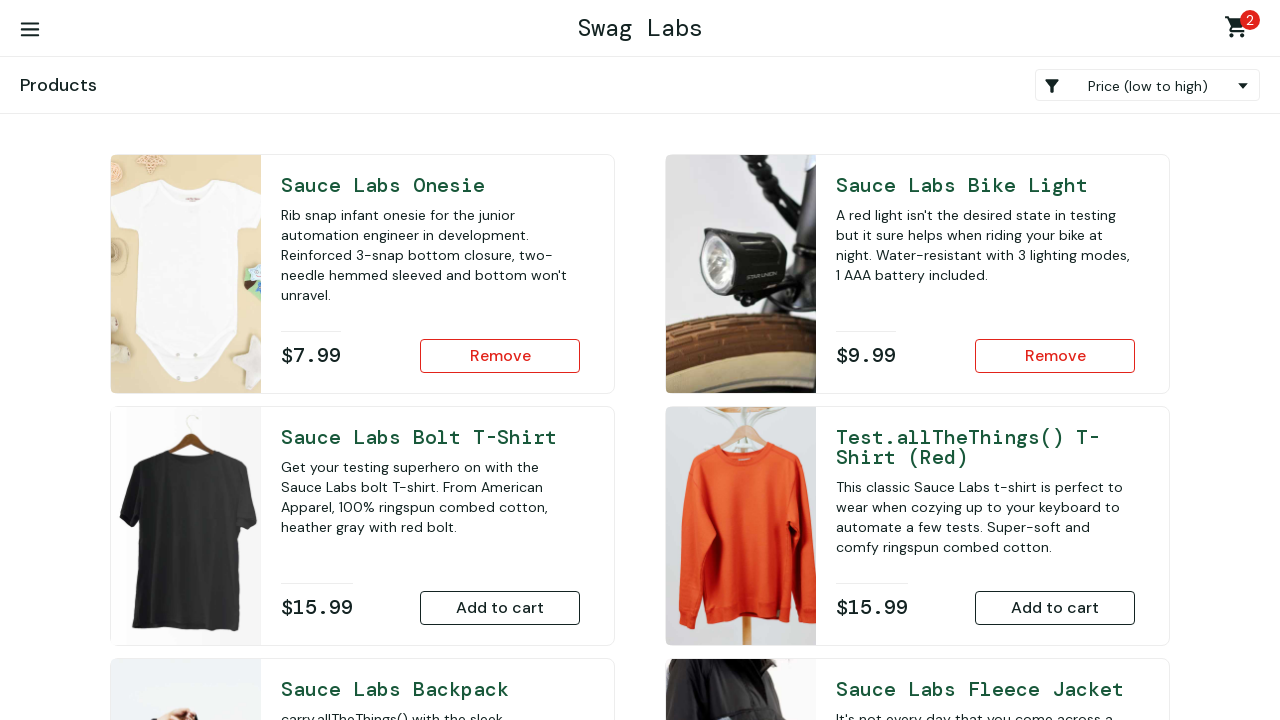

Added Sauce Labs Fleece Jacket to cart at (1055, 470) on #add-to-cart-sauce-labs-fleece-jacket
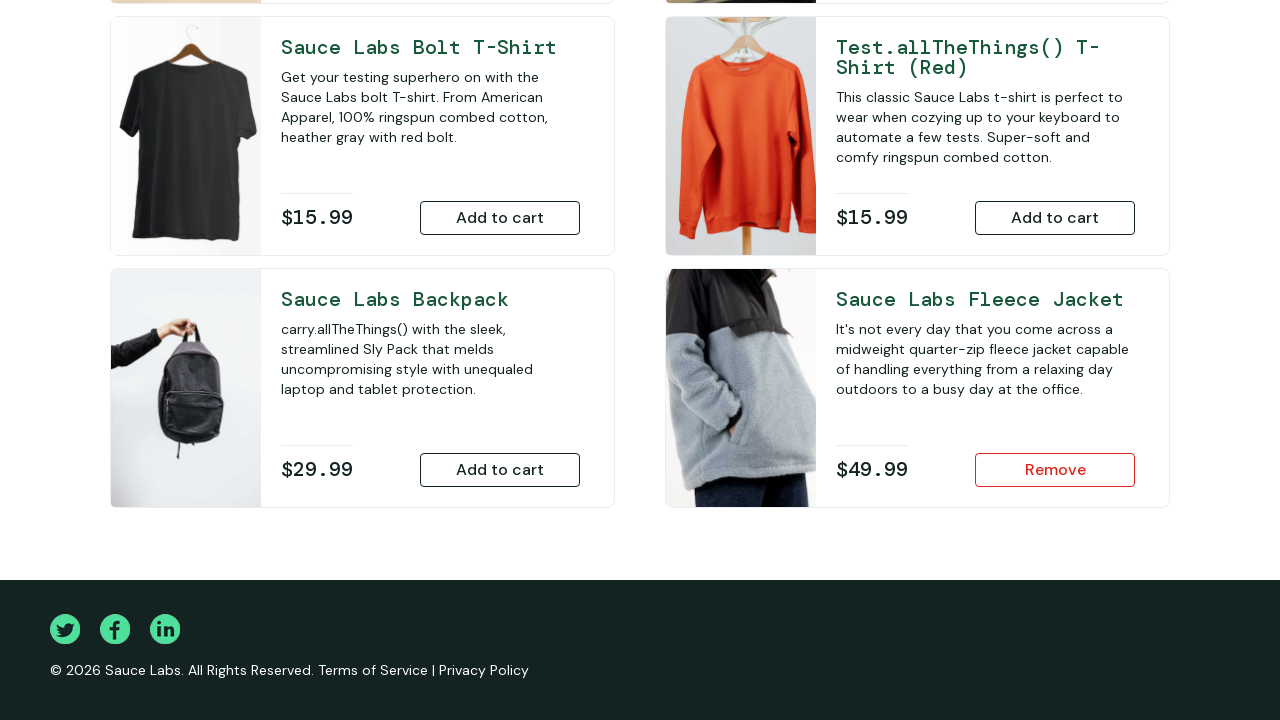

Navigated to shopping cart at (1240, 30) on #shopping_cart_container
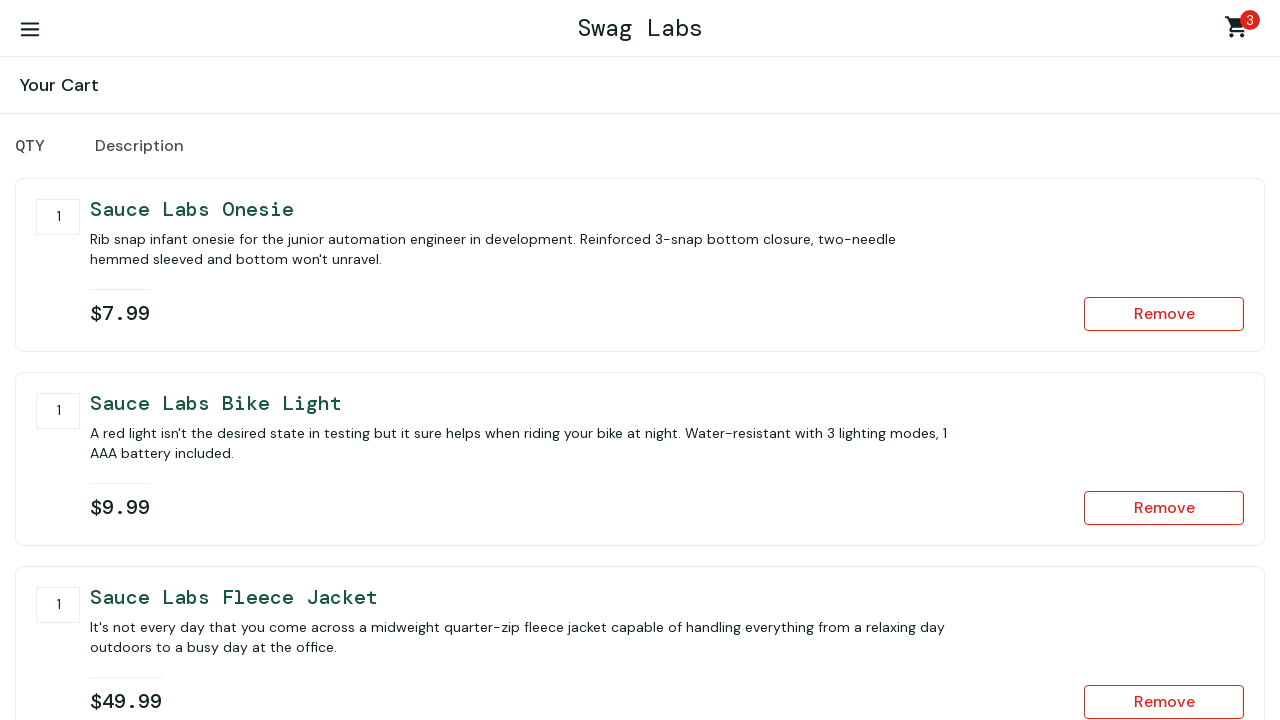

Verified item 2 is in cart
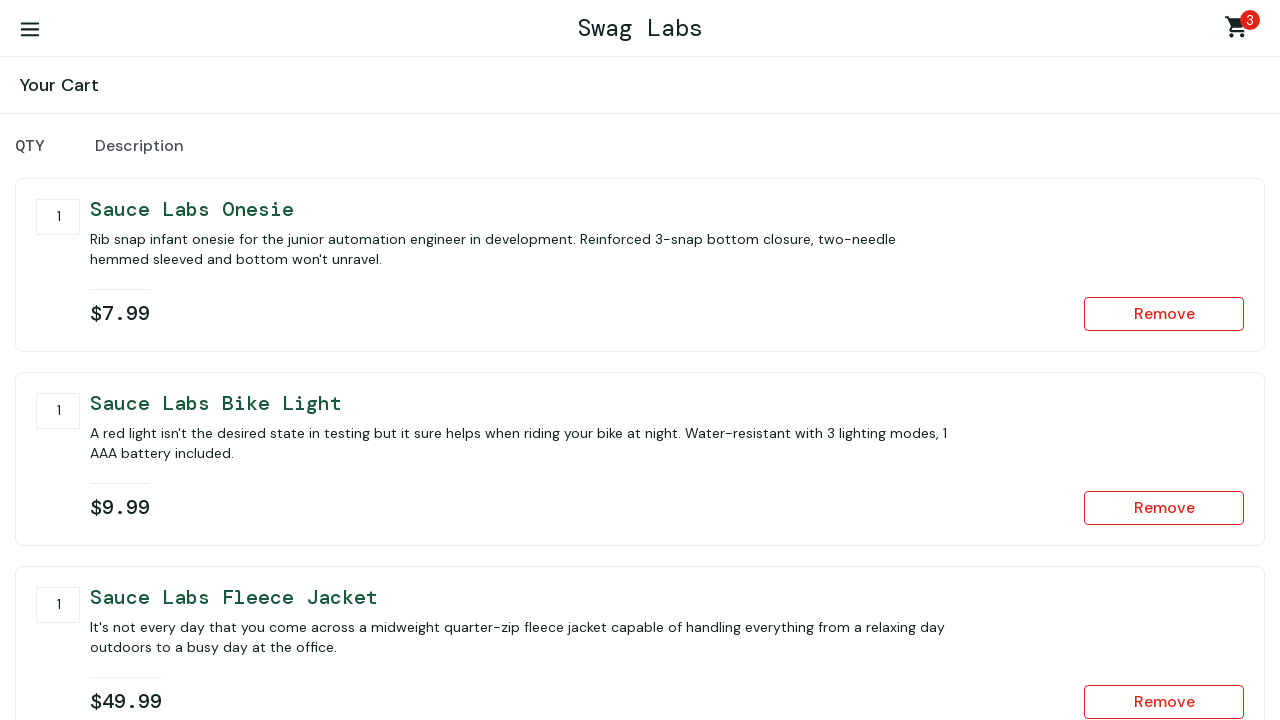

Verified item 0 is in cart
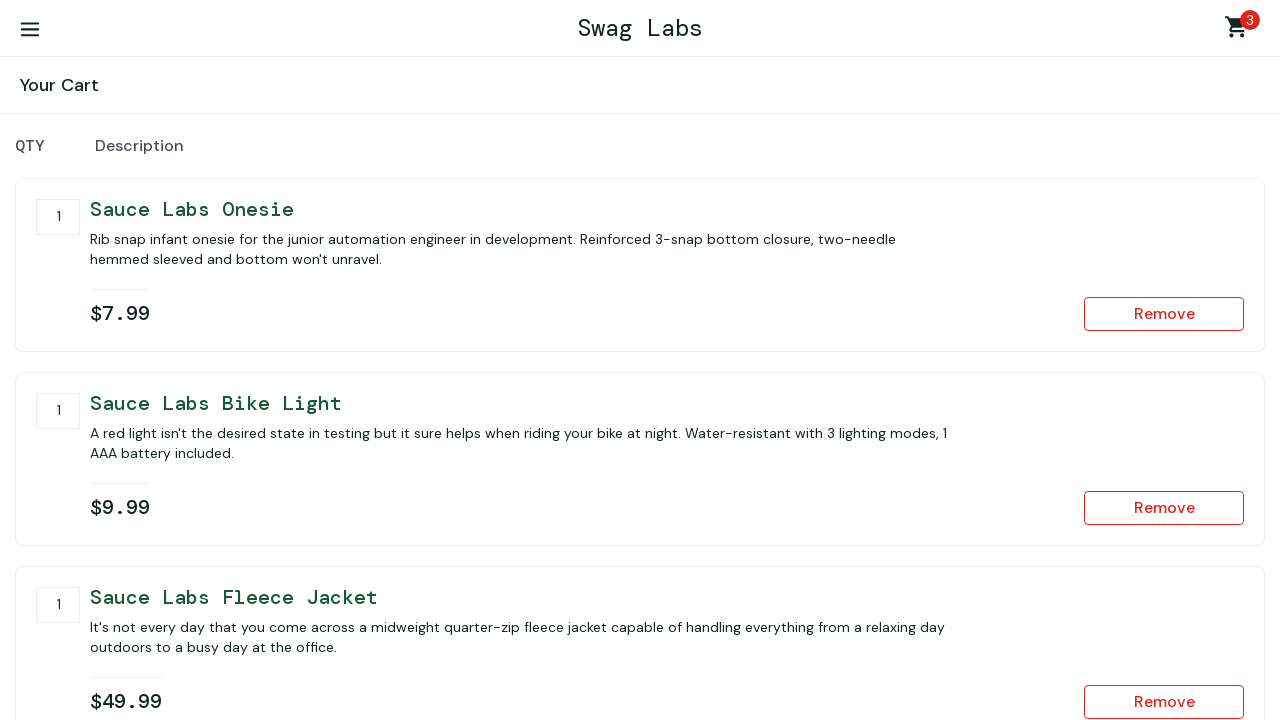

Verified item 5 is in cart
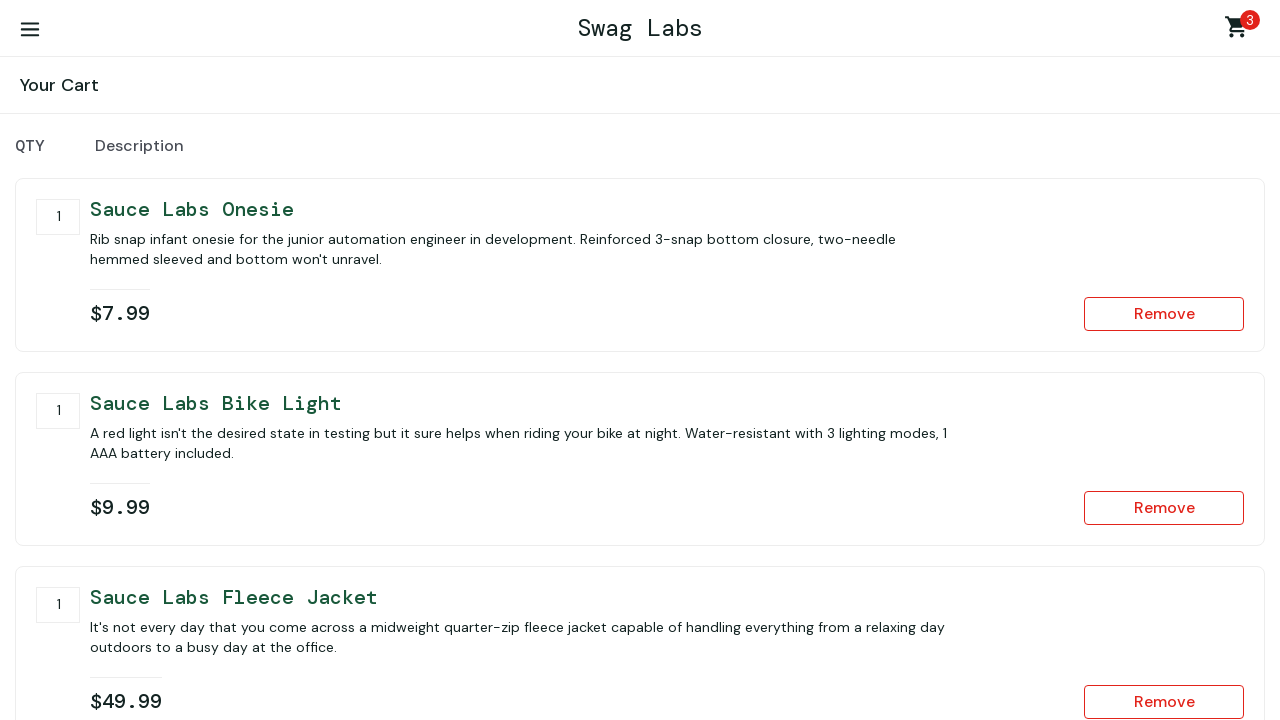

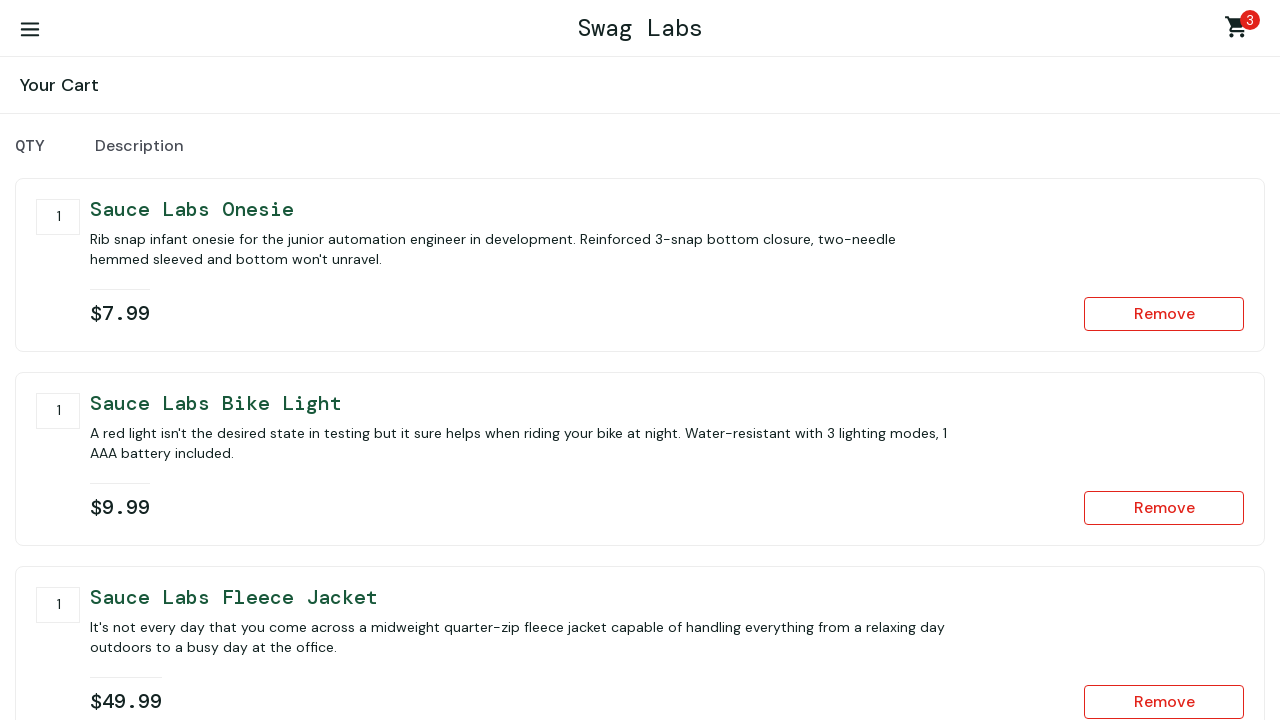